Tests that todo data persists after page reload

Starting URL: https://demo.playwright.dev/todomvc

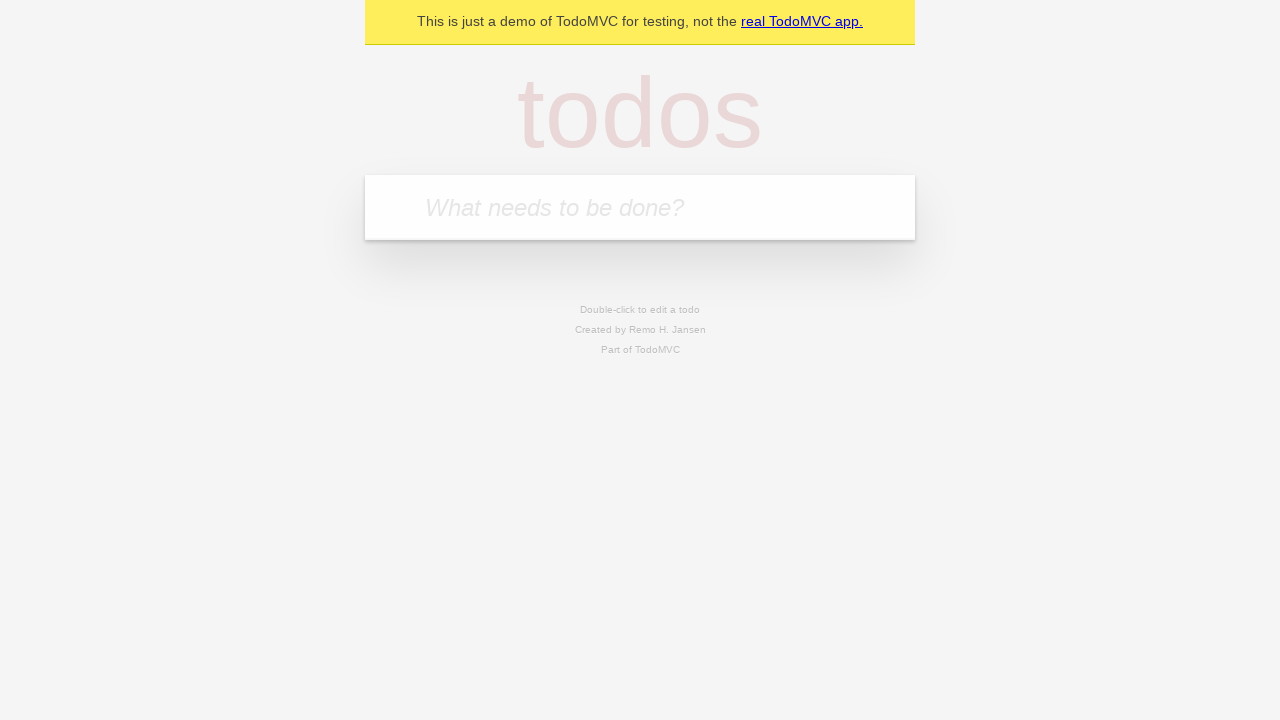

Filled todo input with 'buy some cheese' on internal:attr=[placeholder="What needs to be done?"i]
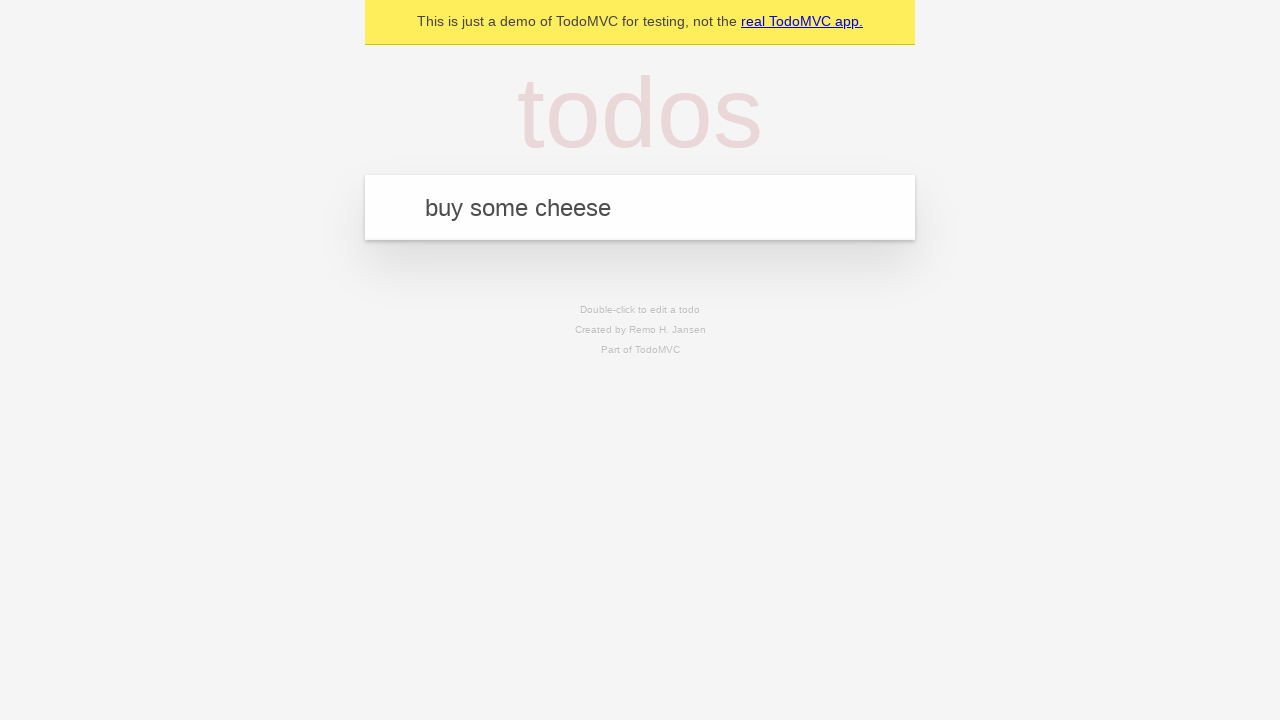

Pressed Enter to create first todo item on internal:attr=[placeholder="What needs to be done?"i]
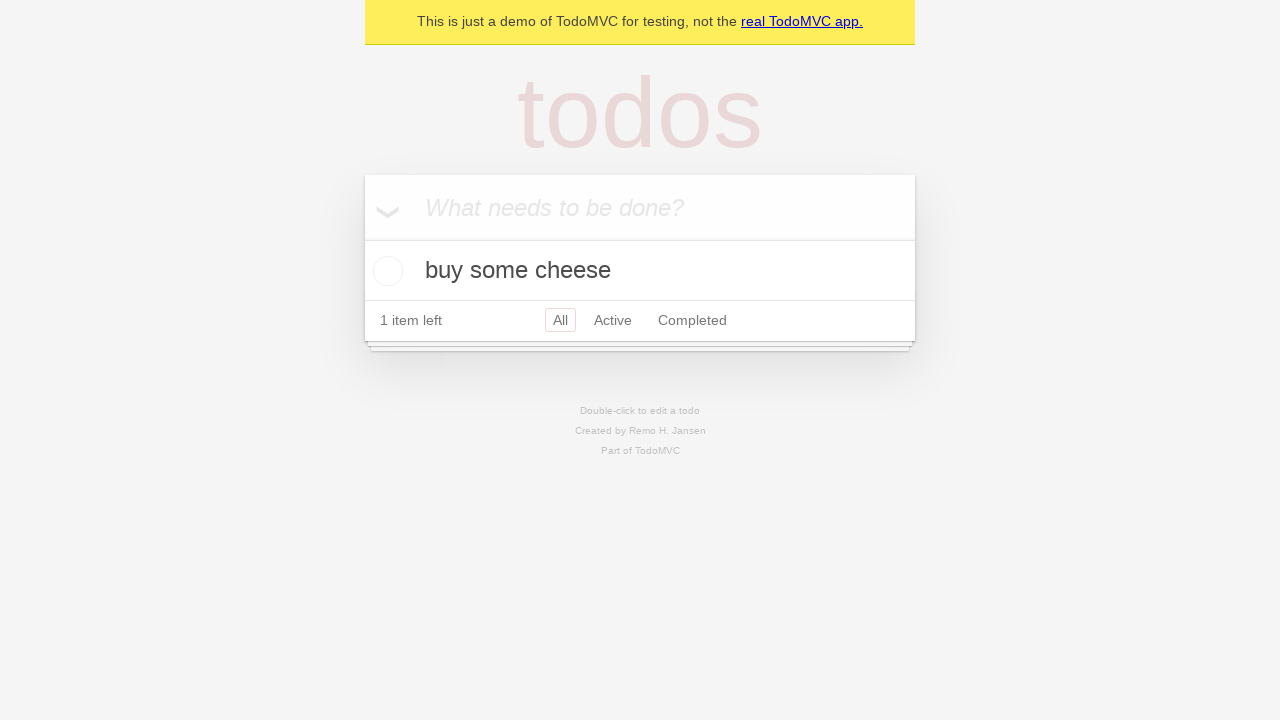

Filled todo input with 'feed the cat' on internal:attr=[placeholder="What needs to be done?"i]
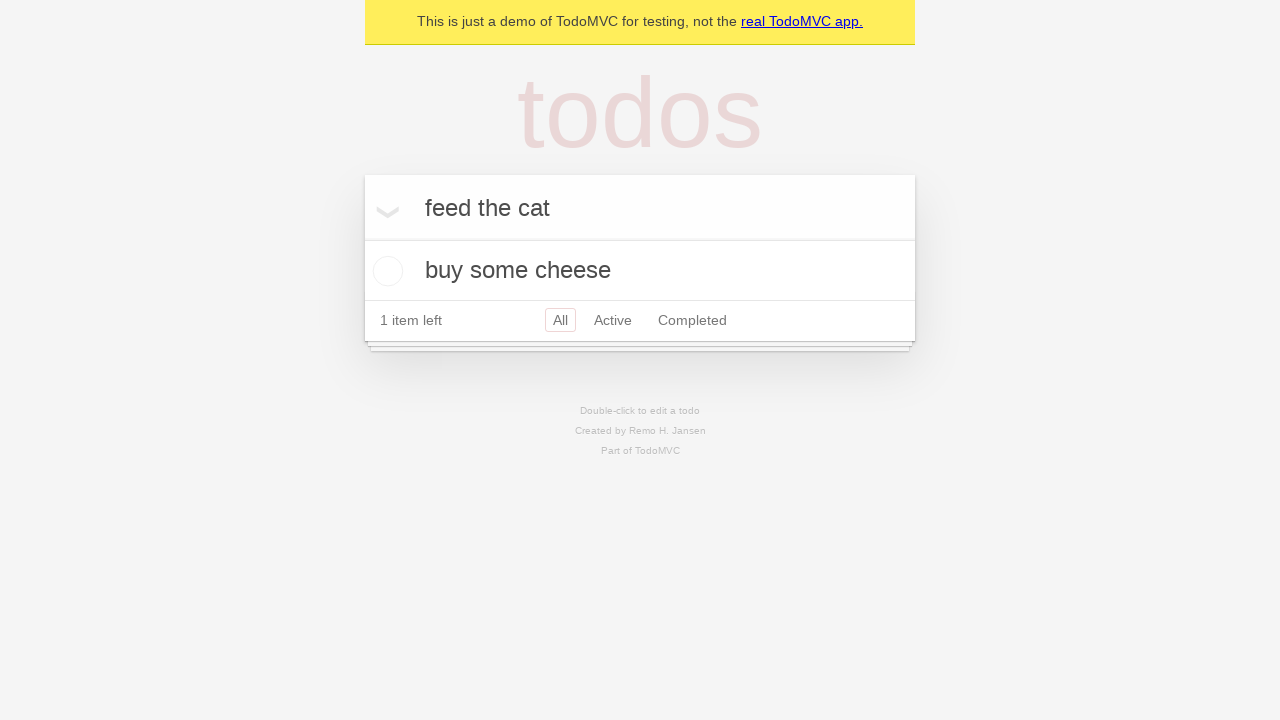

Pressed Enter to create second todo item on internal:attr=[placeholder="What needs to be done?"i]
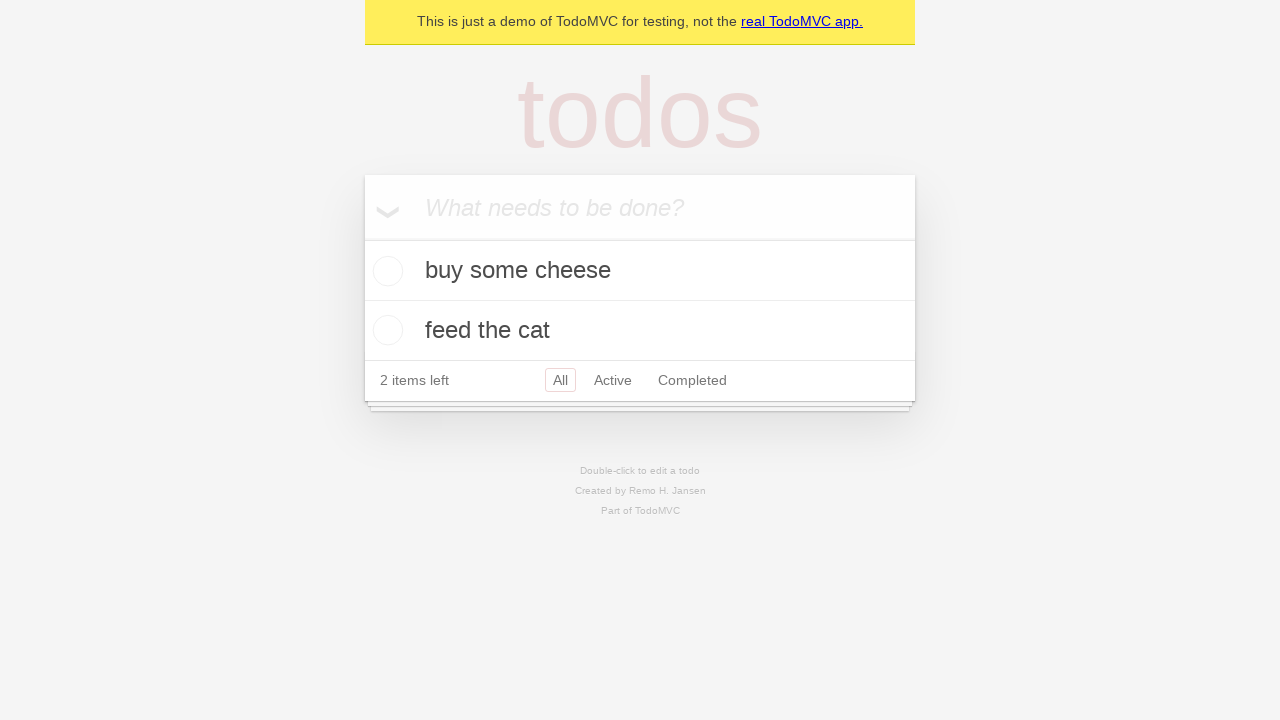

Checked the first todo item as complete at (385, 271) on internal:testid=[data-testid="todo-item"s] >> nth=0 >> internal:role=checkbox
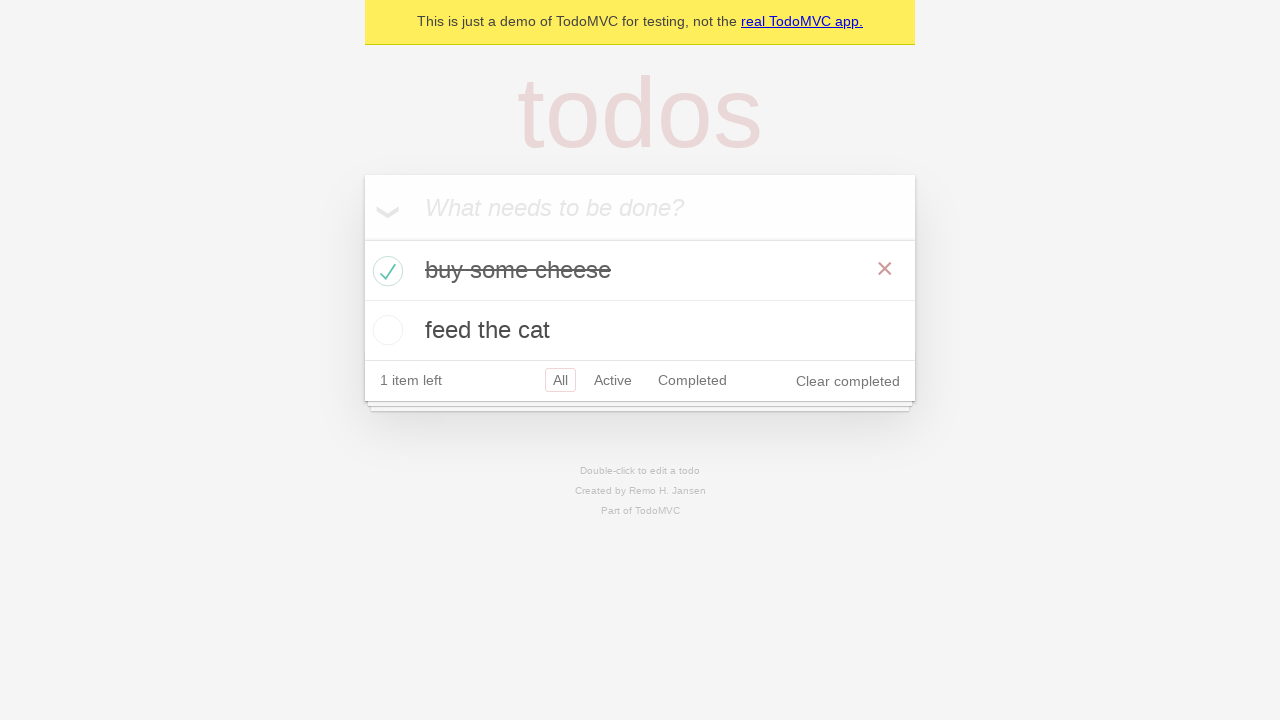

Reloaded the page
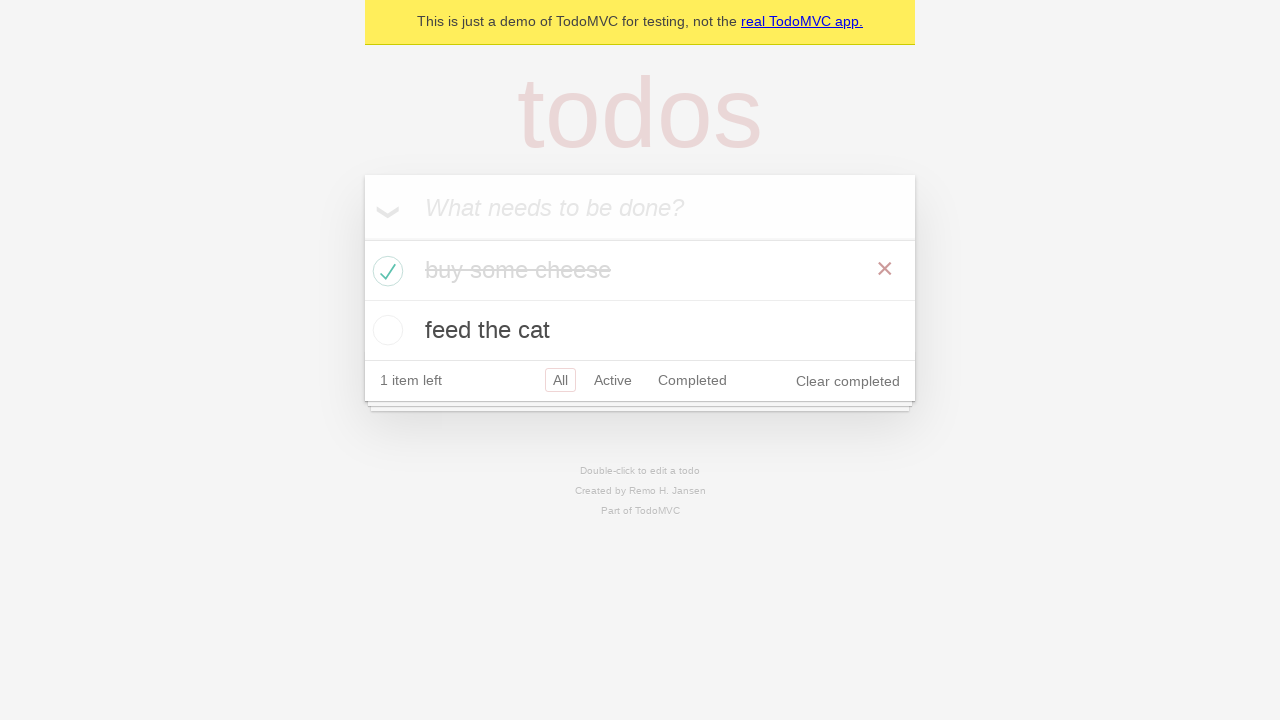

Waited for todo items to load after page reload
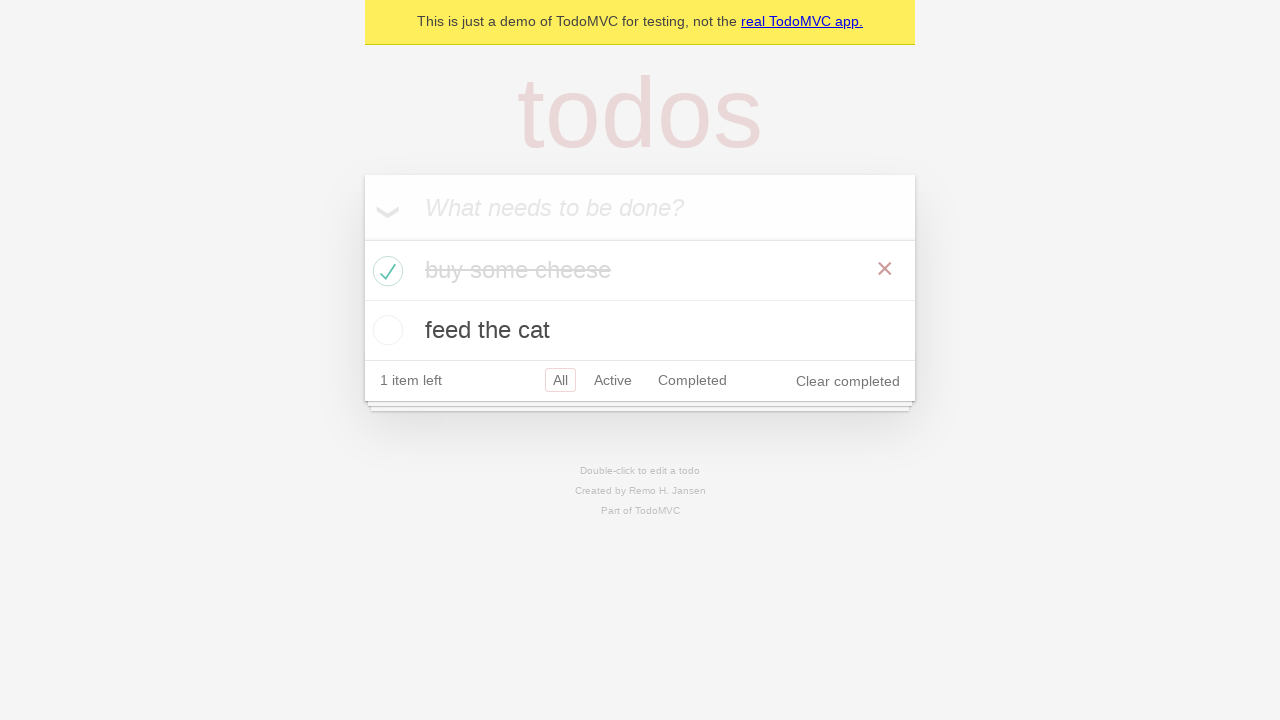

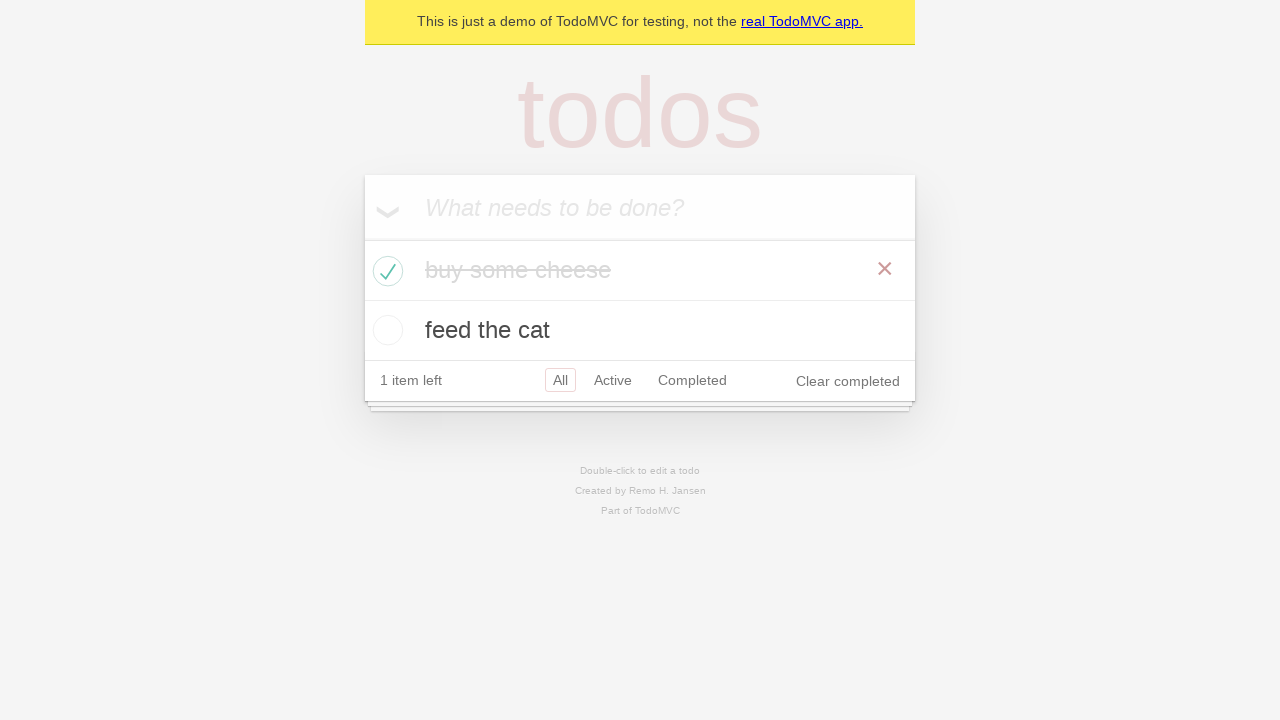